Tests adding and deleting elements by clicking Add Element button, waiting for Delete button to appear, clicking it, and verifying the element is removed

Starting URL: https://the-internet.herokuapp.com/add_remove_elements/

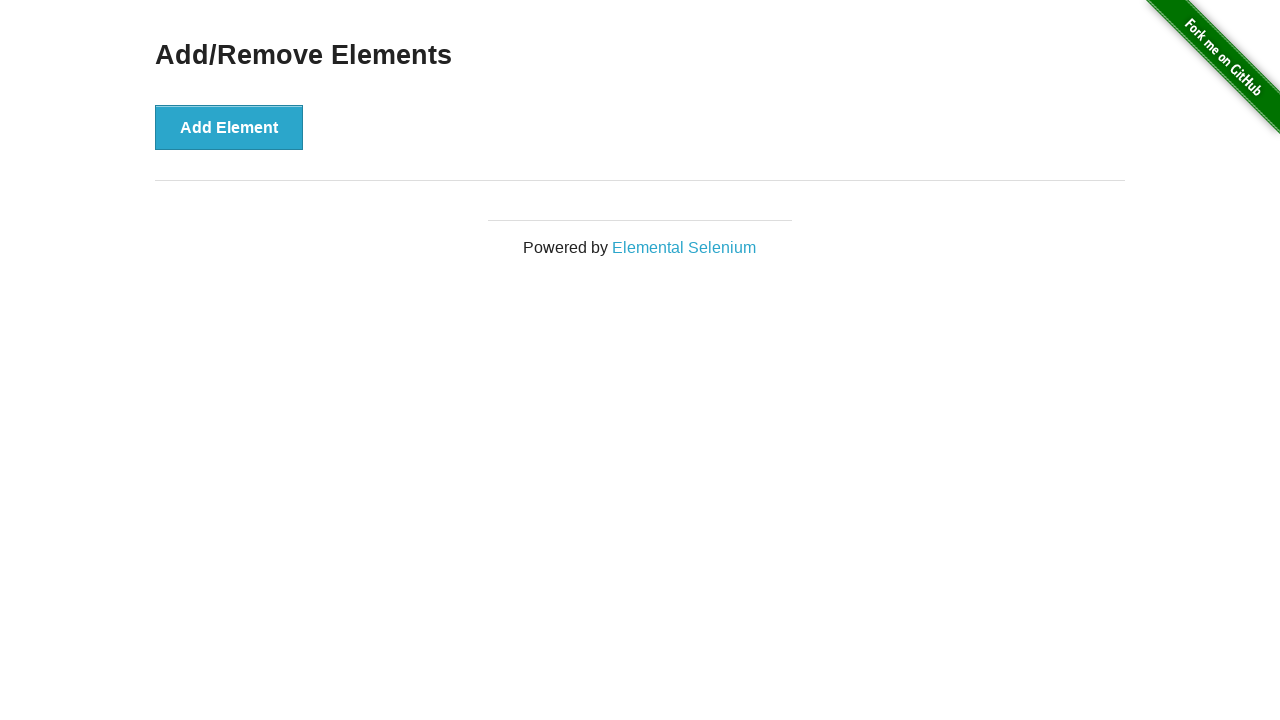

Clicked Add Element button at (229, 127) on button:text('Add Element')
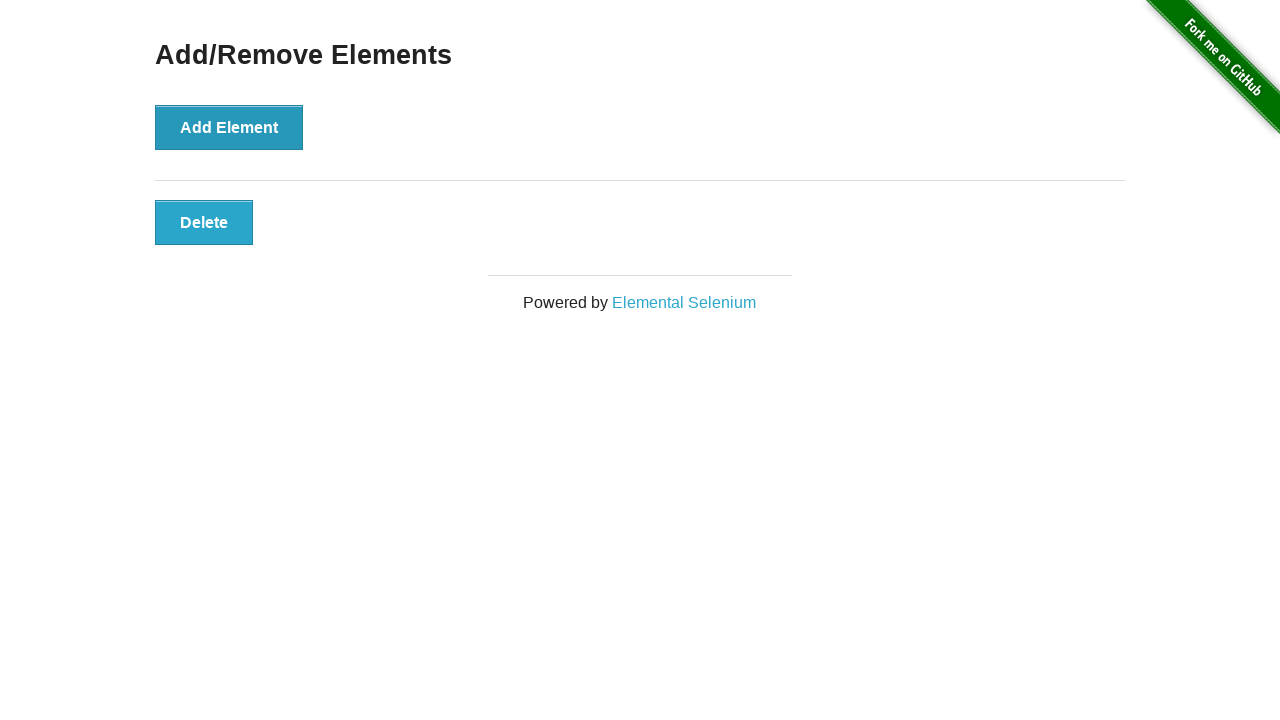

Delete button appeared on page
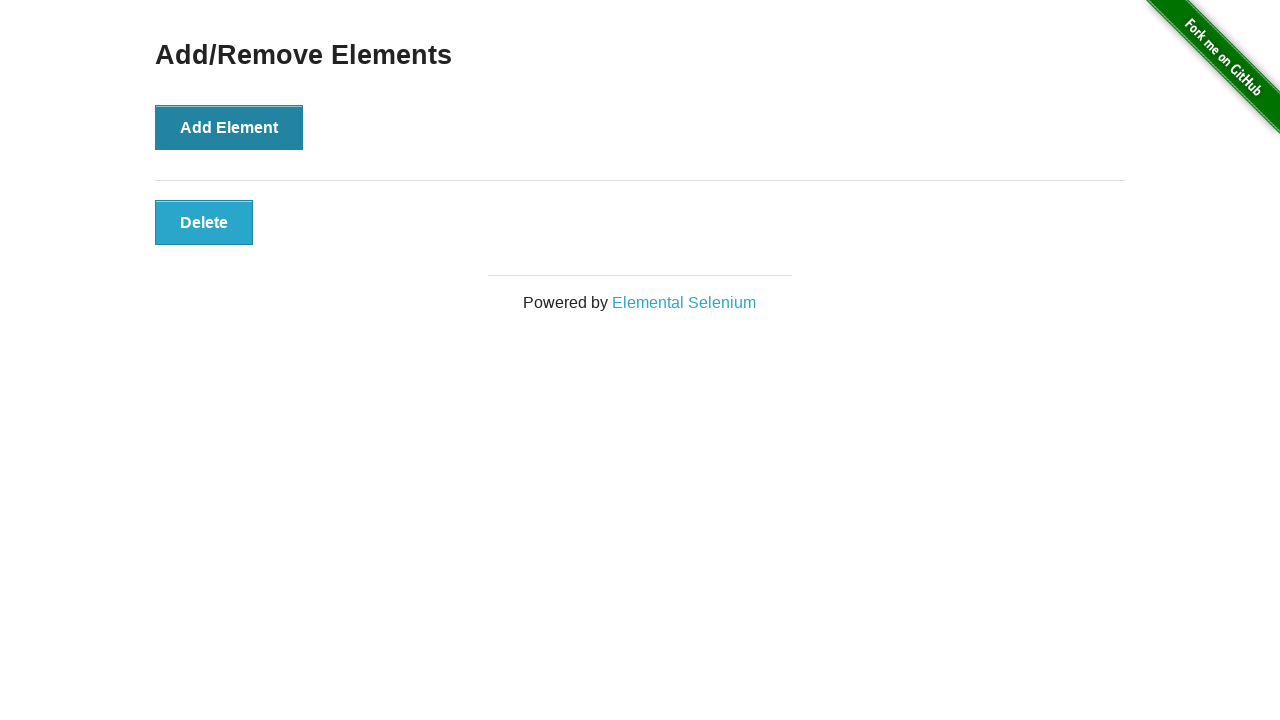

Clicked Delete button at (204, 222) on button:text('Delete')
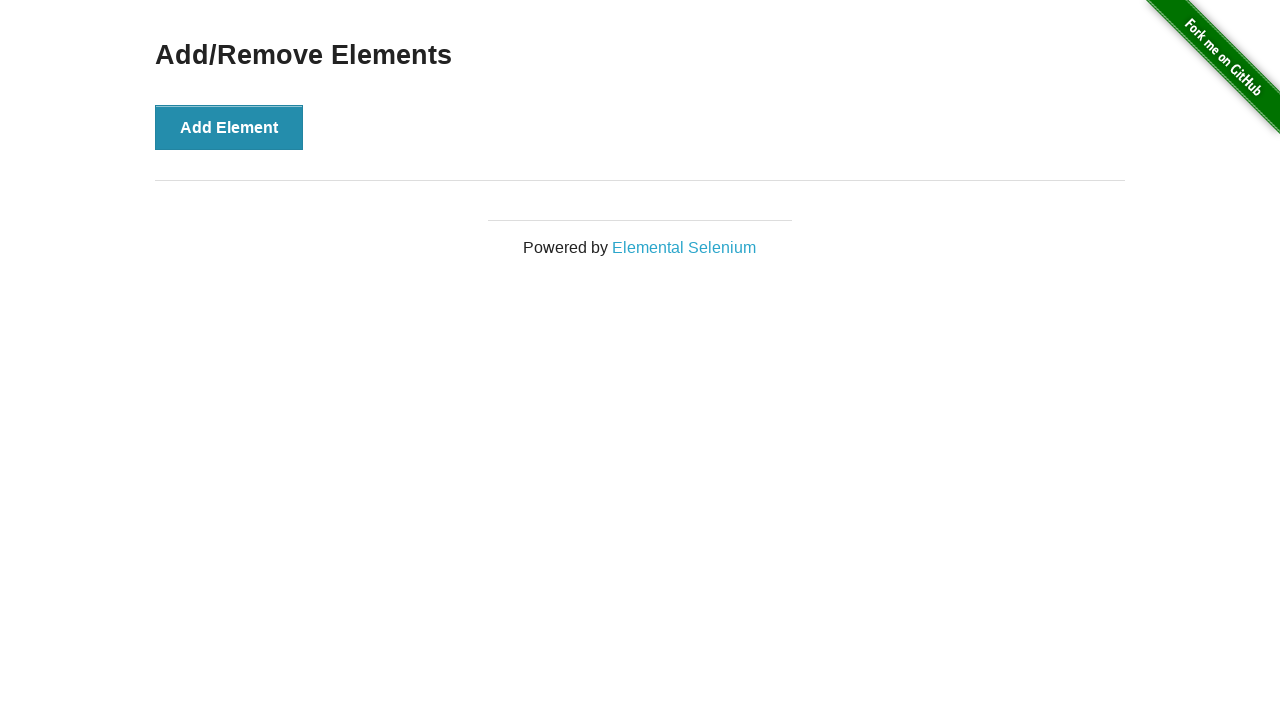

Waited 500ms for DOM update after delete
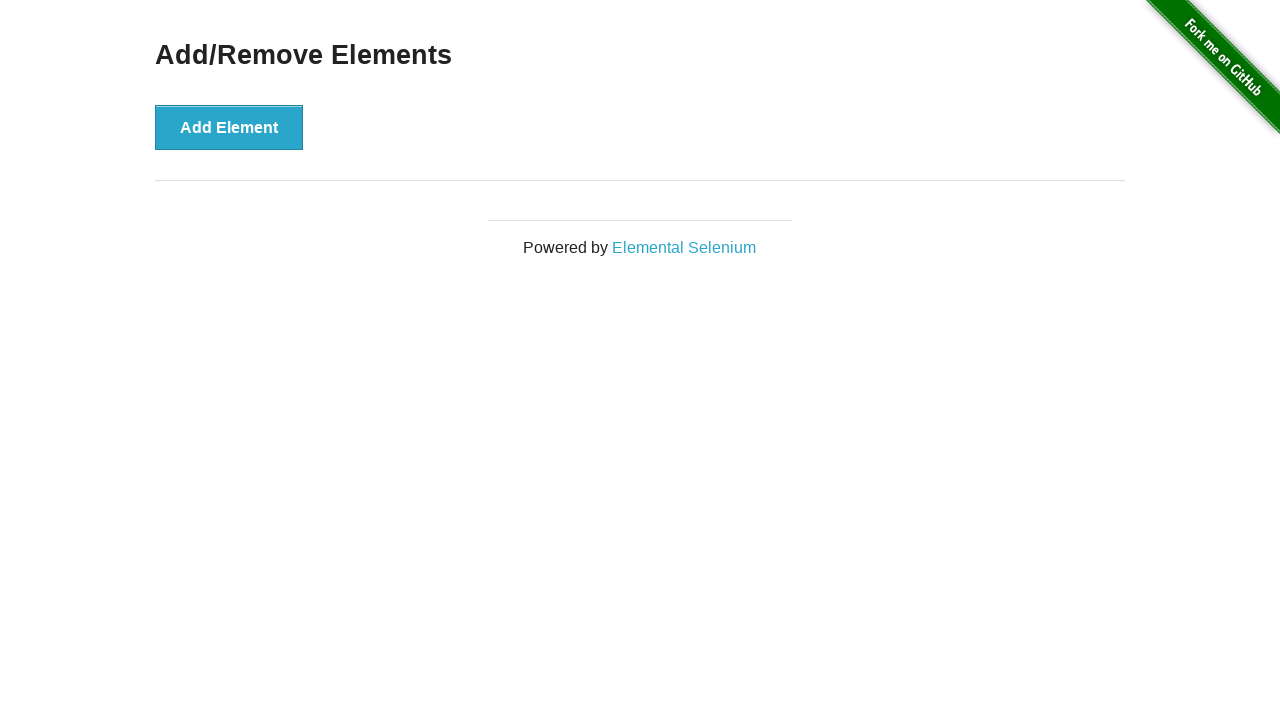

Located all Delete buttons on page
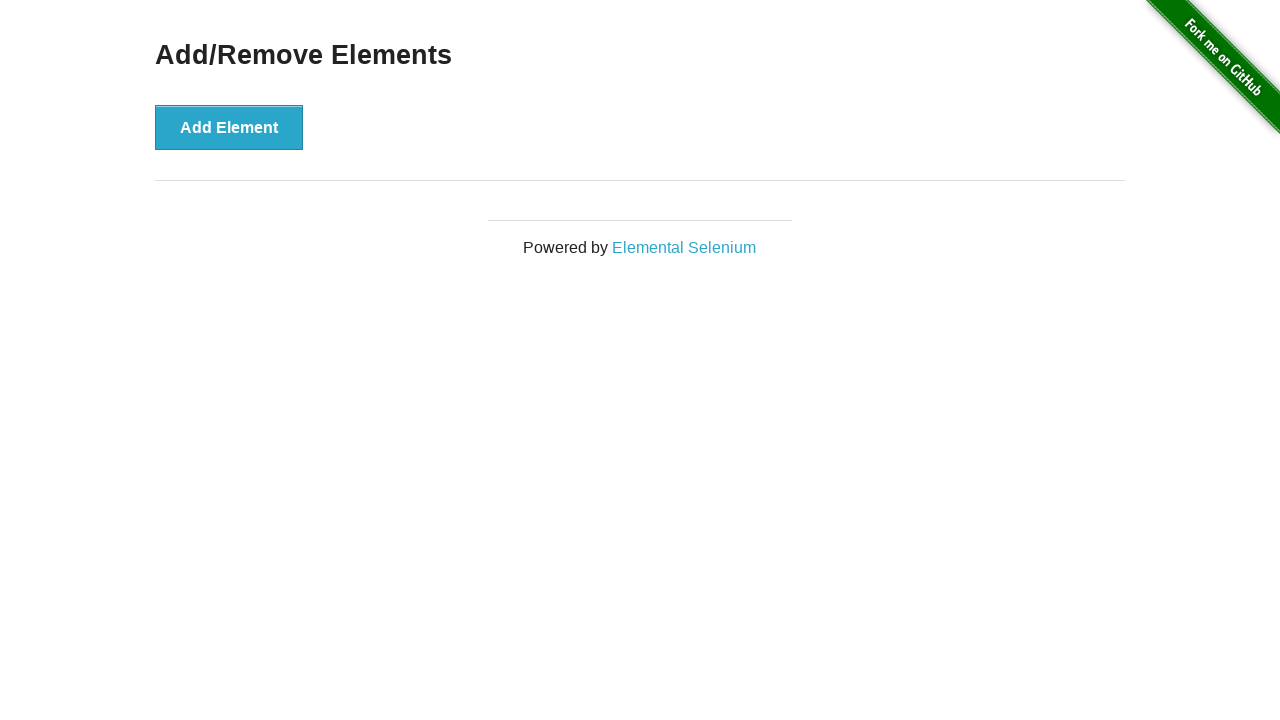

Verified that Delete button was removed (element deleted successfully)
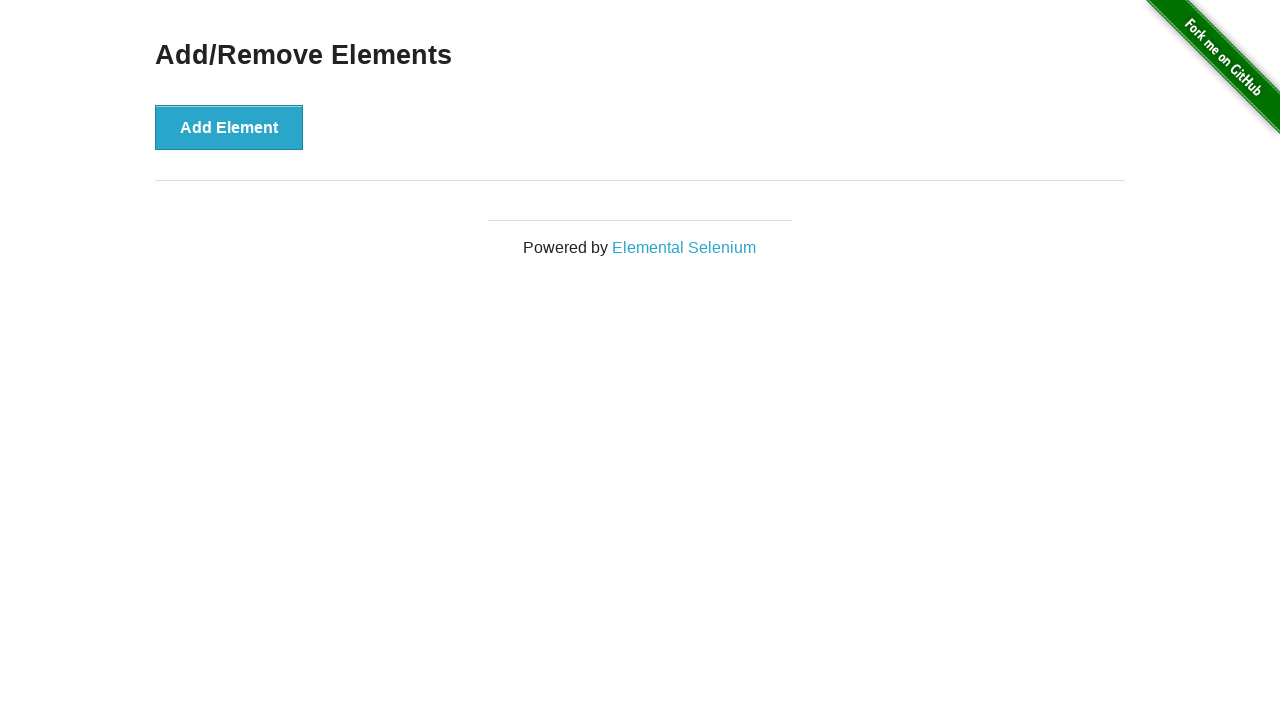

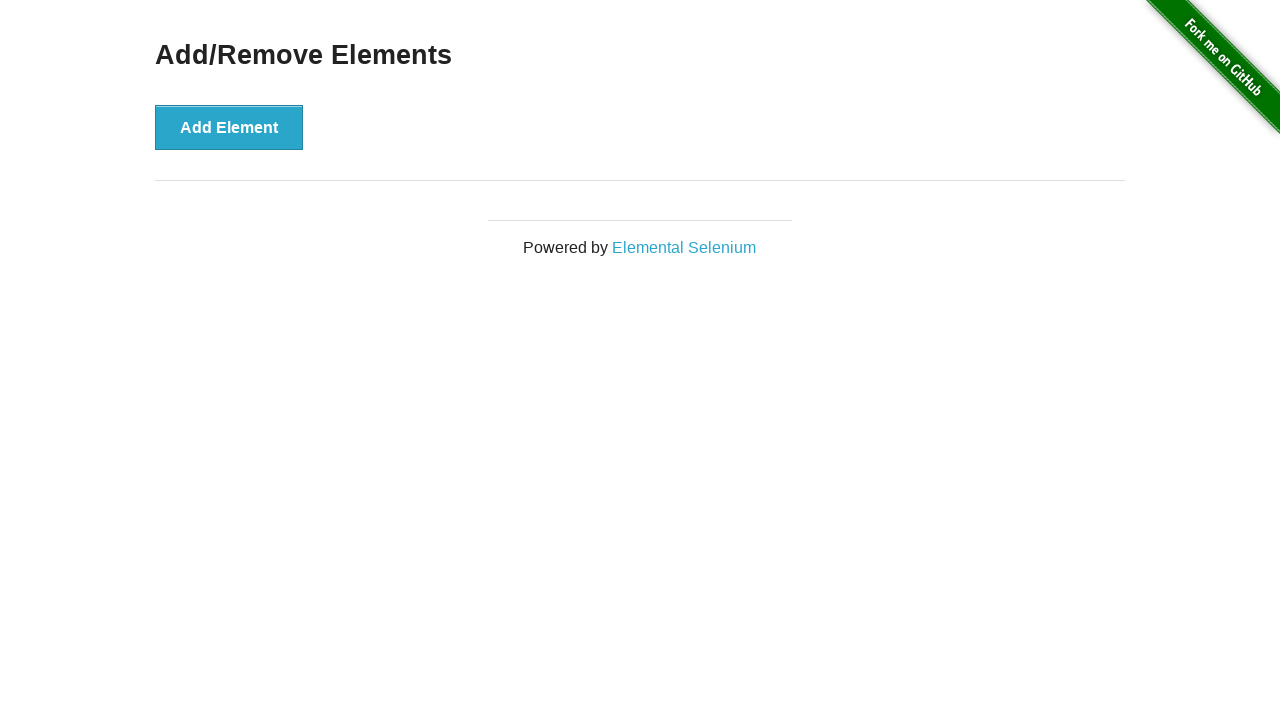